Tests dropdown selection functionality by selecting options using different methods: by value, by label text, by label object, and by index

Starting URL: https://the-internet.herokuapp.com/dropdown

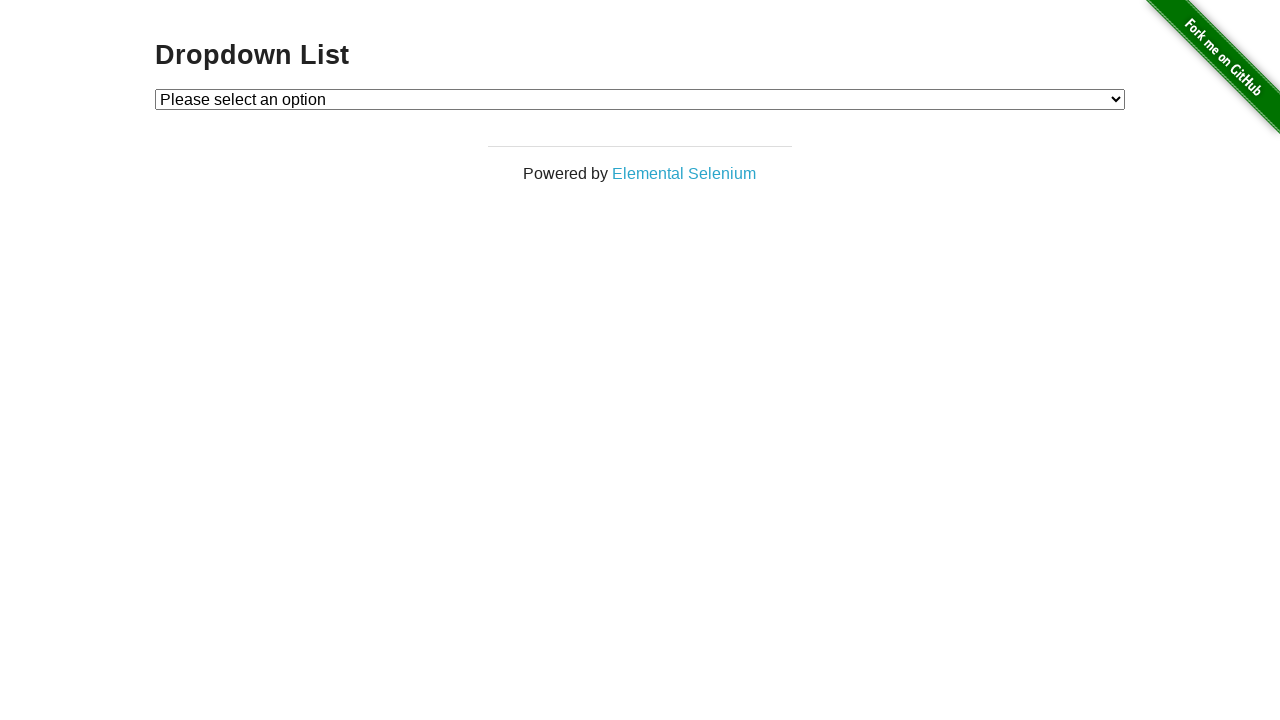

Located dropdown element with id 'dropdown'
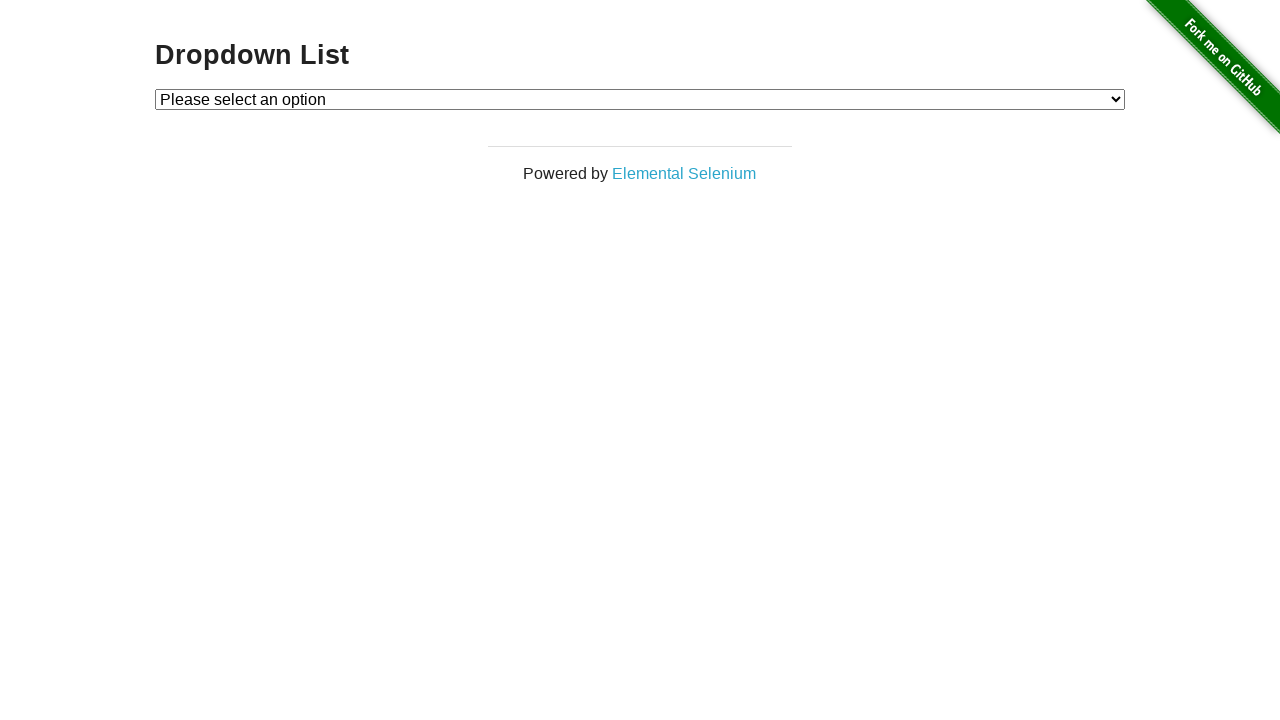

Selected dropdown option by value '1' on #dropdown
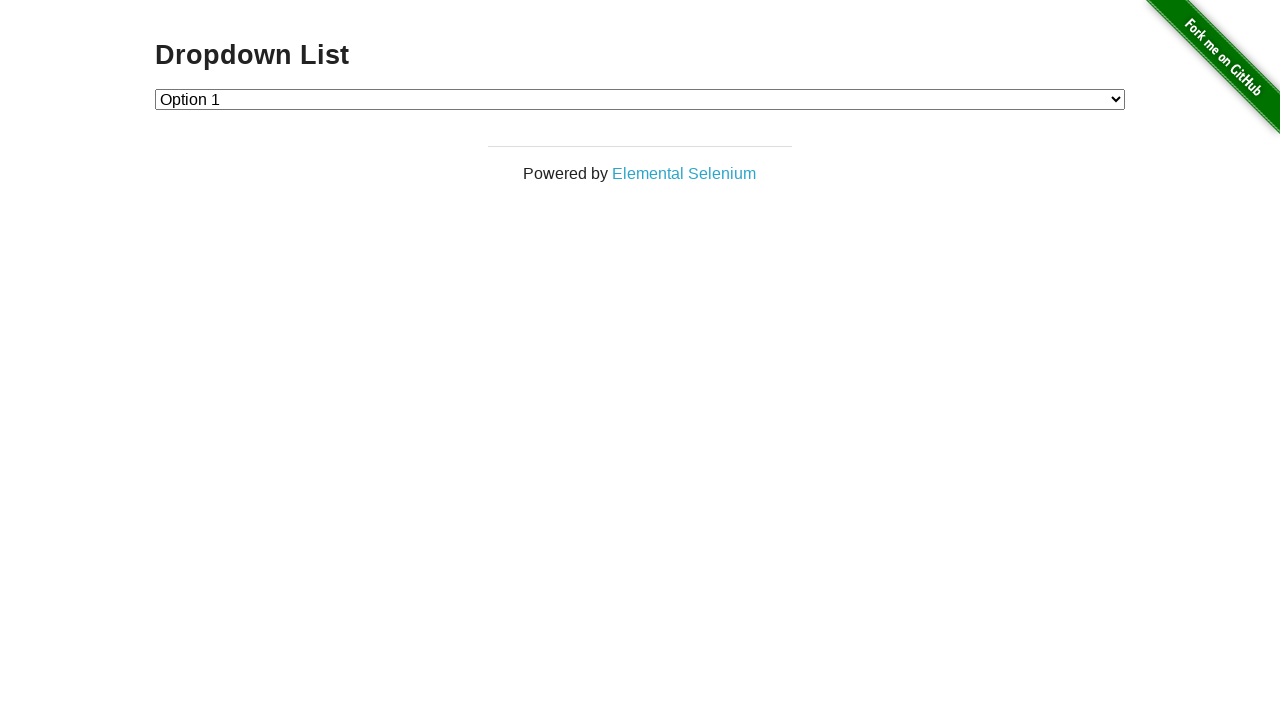

Selected dropdown option by label text 'Option 2' on #dropdown
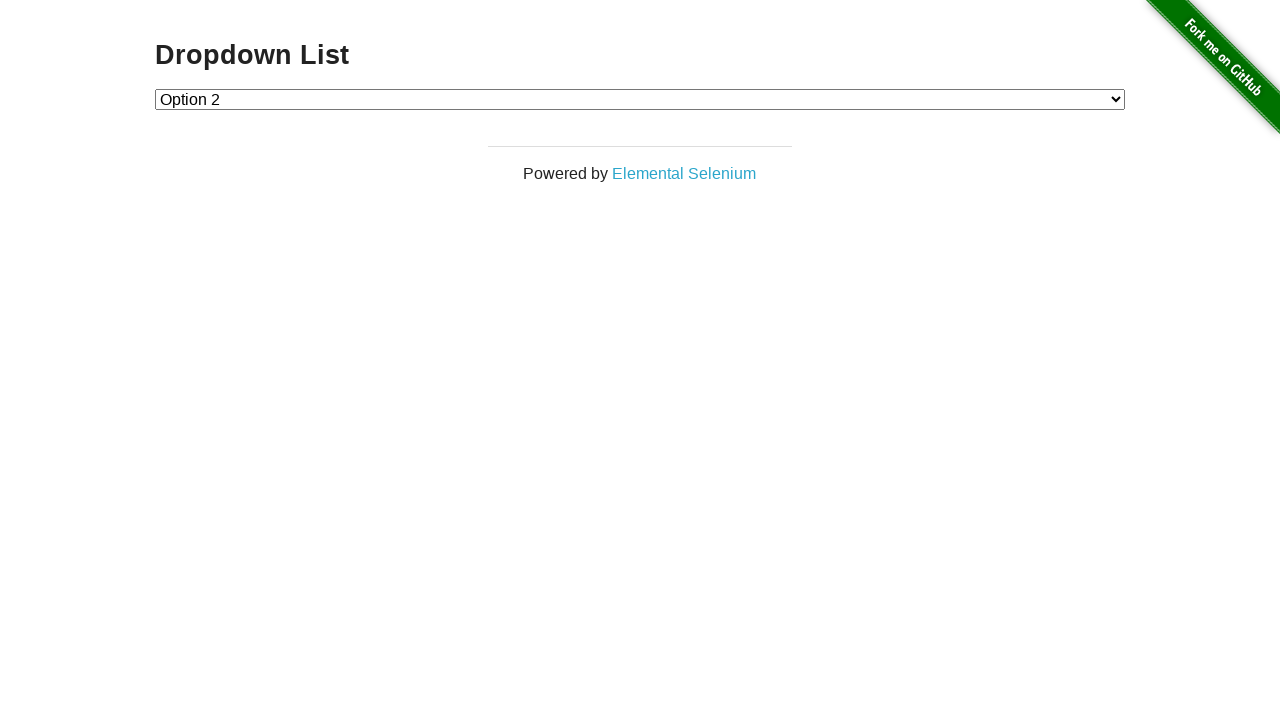

Selected dropdown option by label 'Option 1' on #dropdown
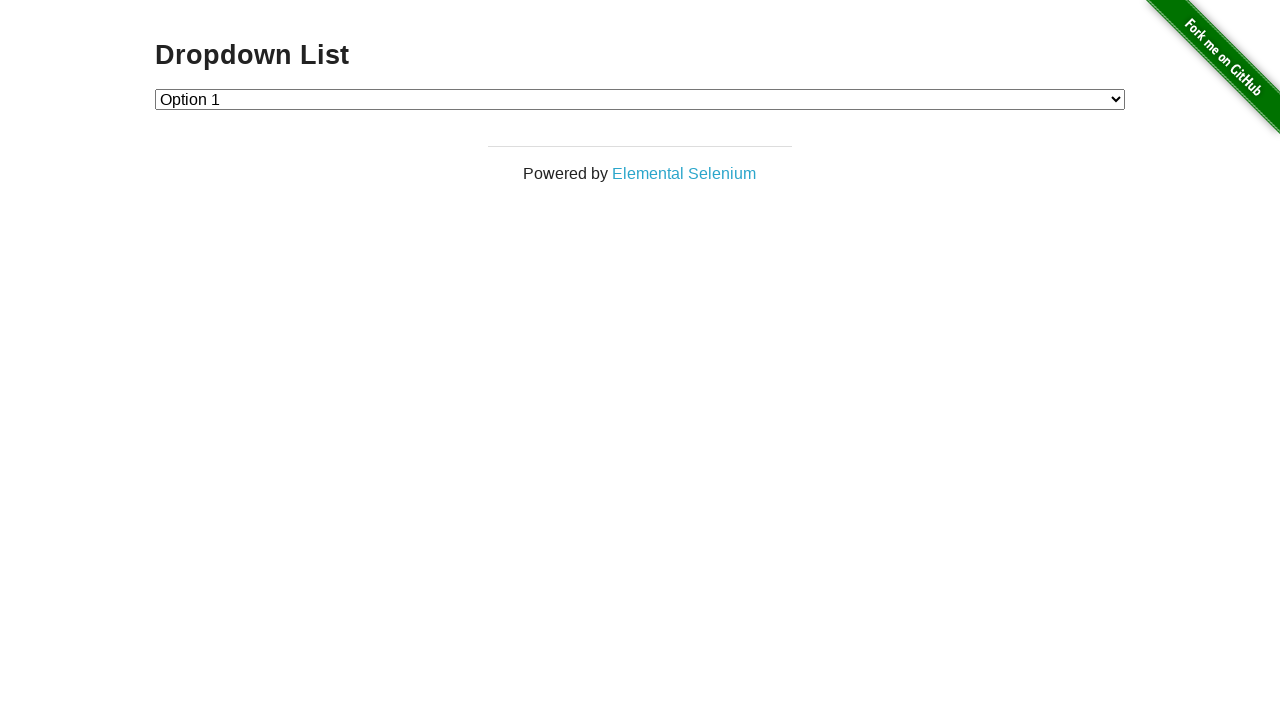

Selected dropdown option by index 2 on #dropdown
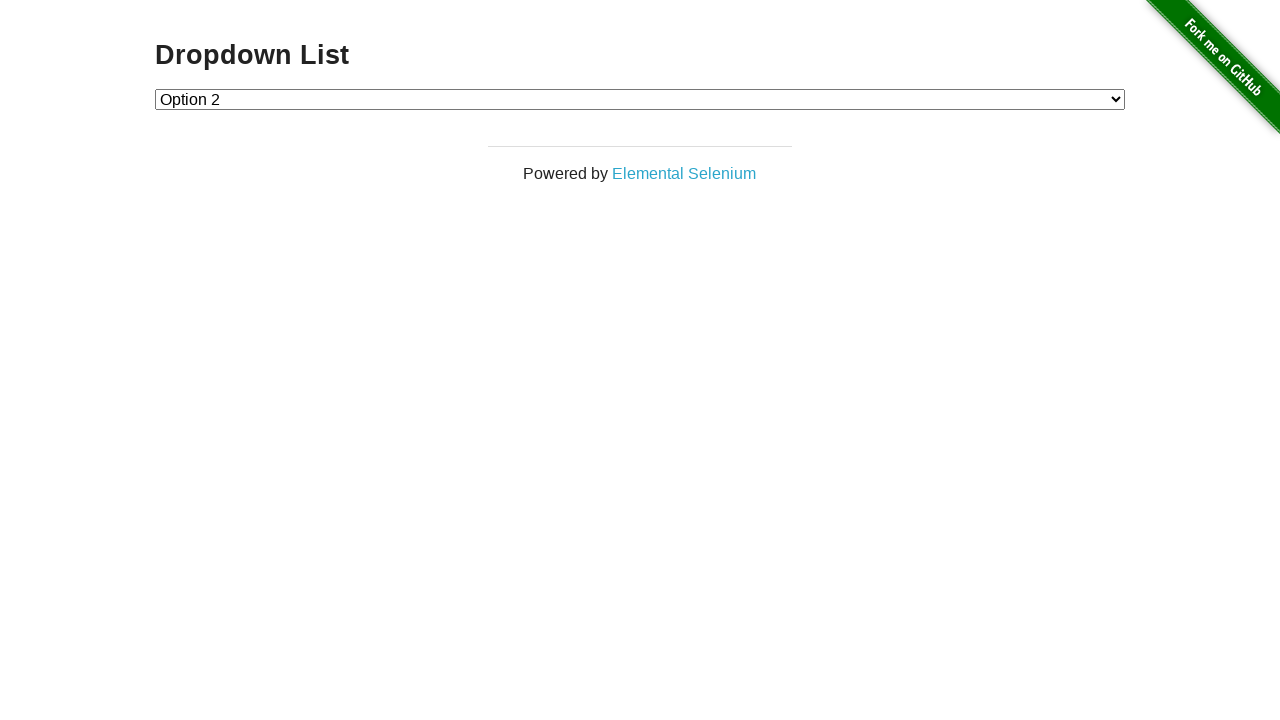

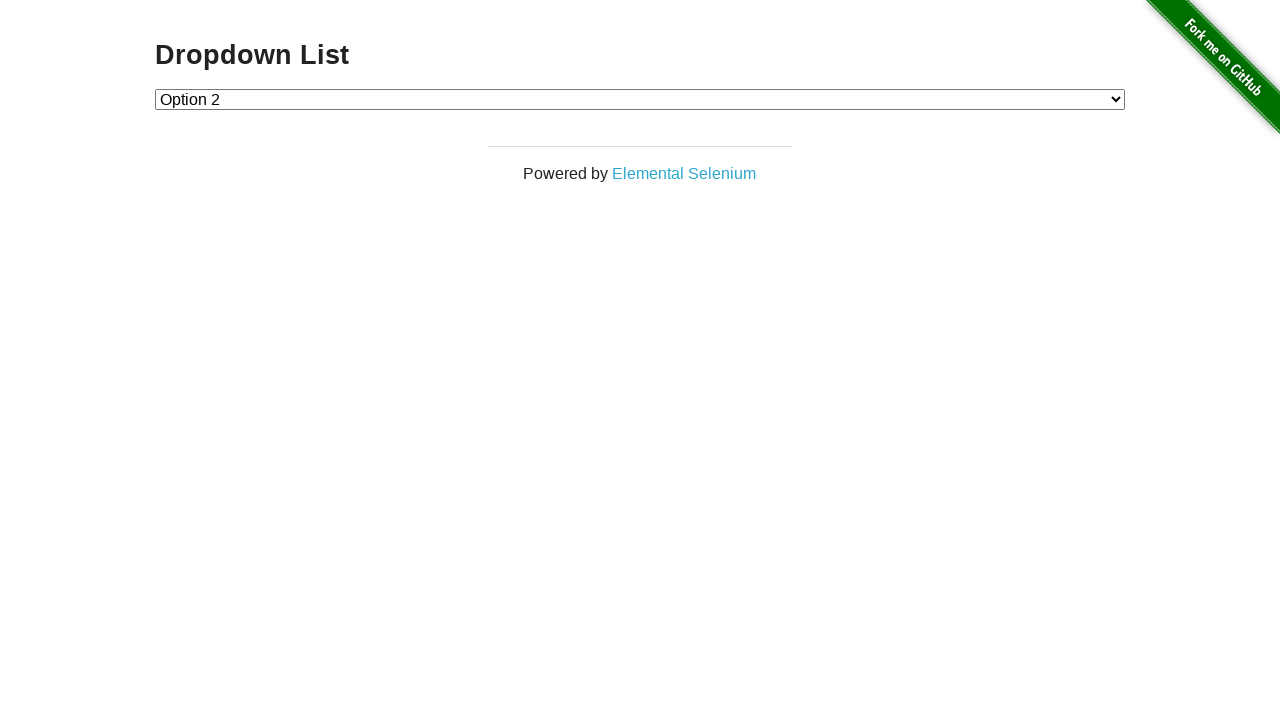